Tests login form validation by entering only a username, clicking login, and verifying the "Password is required" error message is displayed

Starting URL: https://www.saucedemo.com/

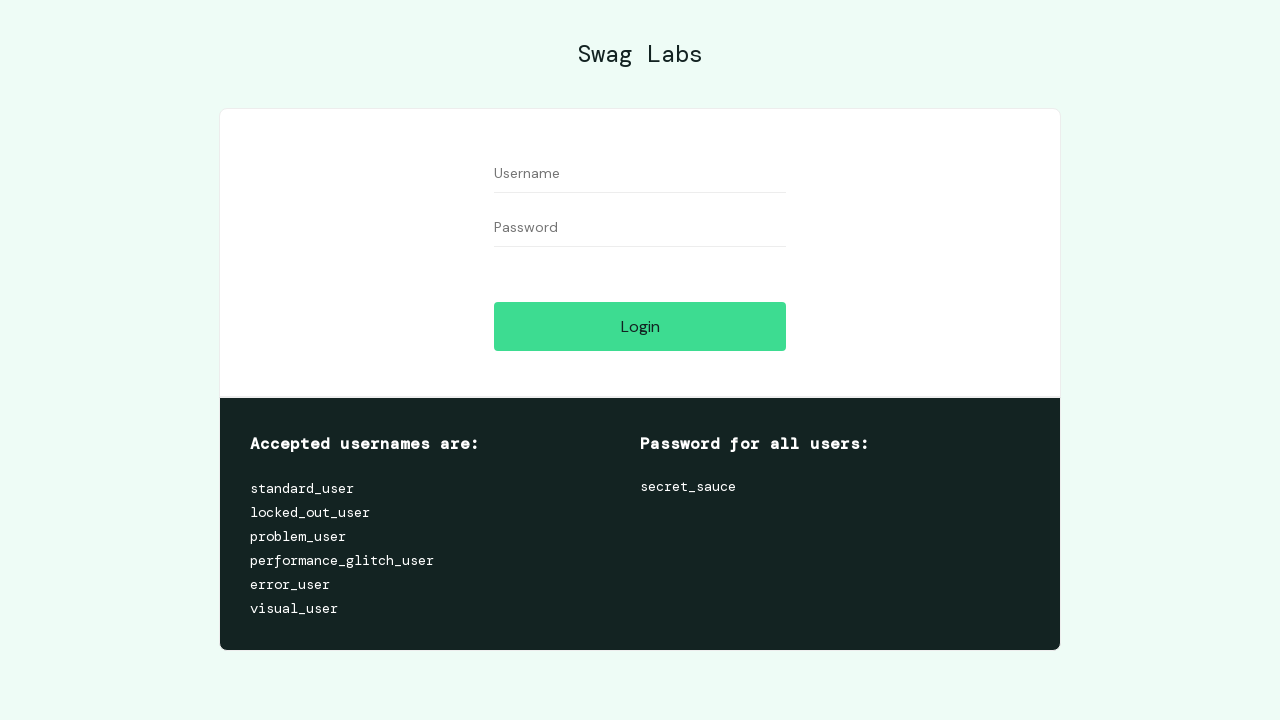

Filled username field with 'standard_user' on #user-name
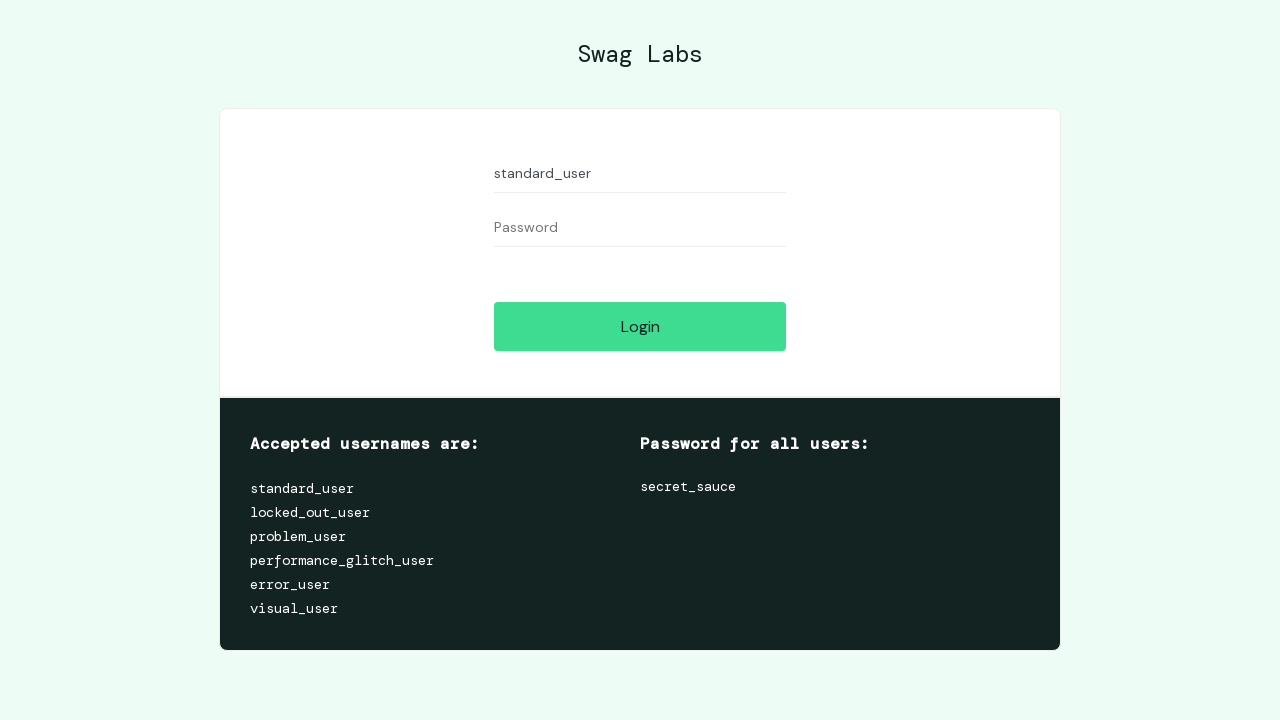

Clicked login button without entering password at (640, 326) on #login-button
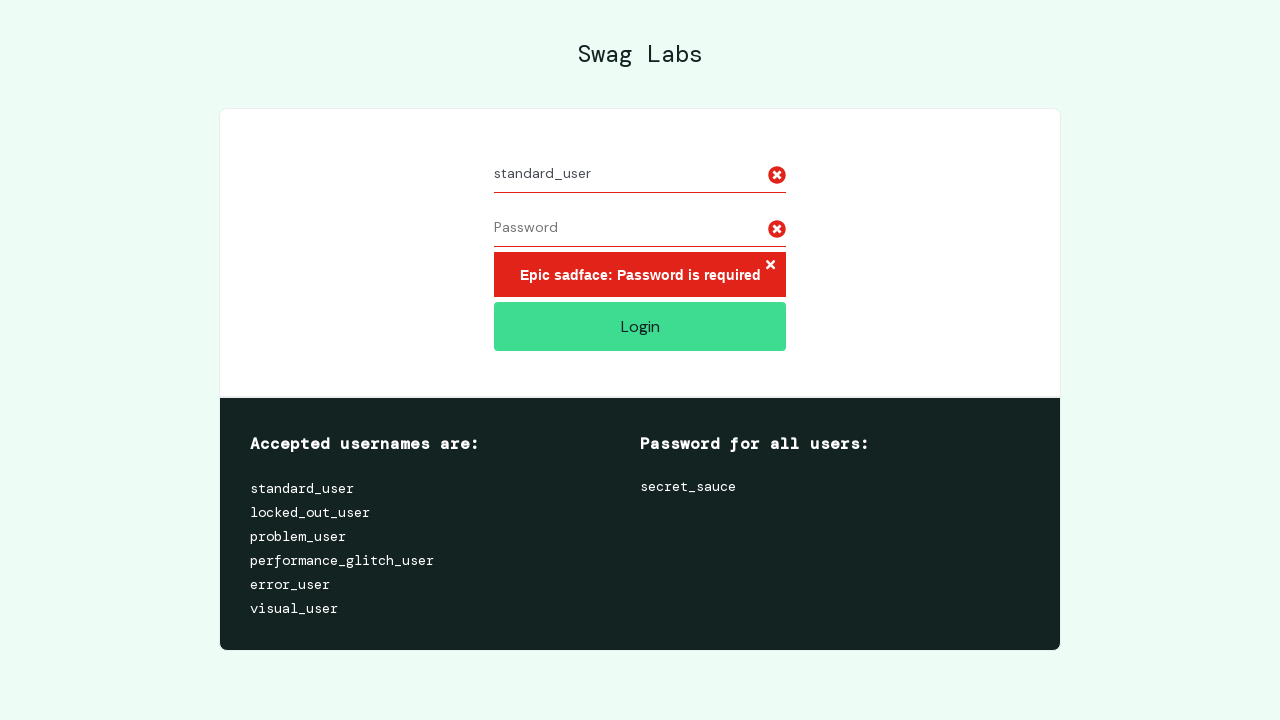

Located error message element
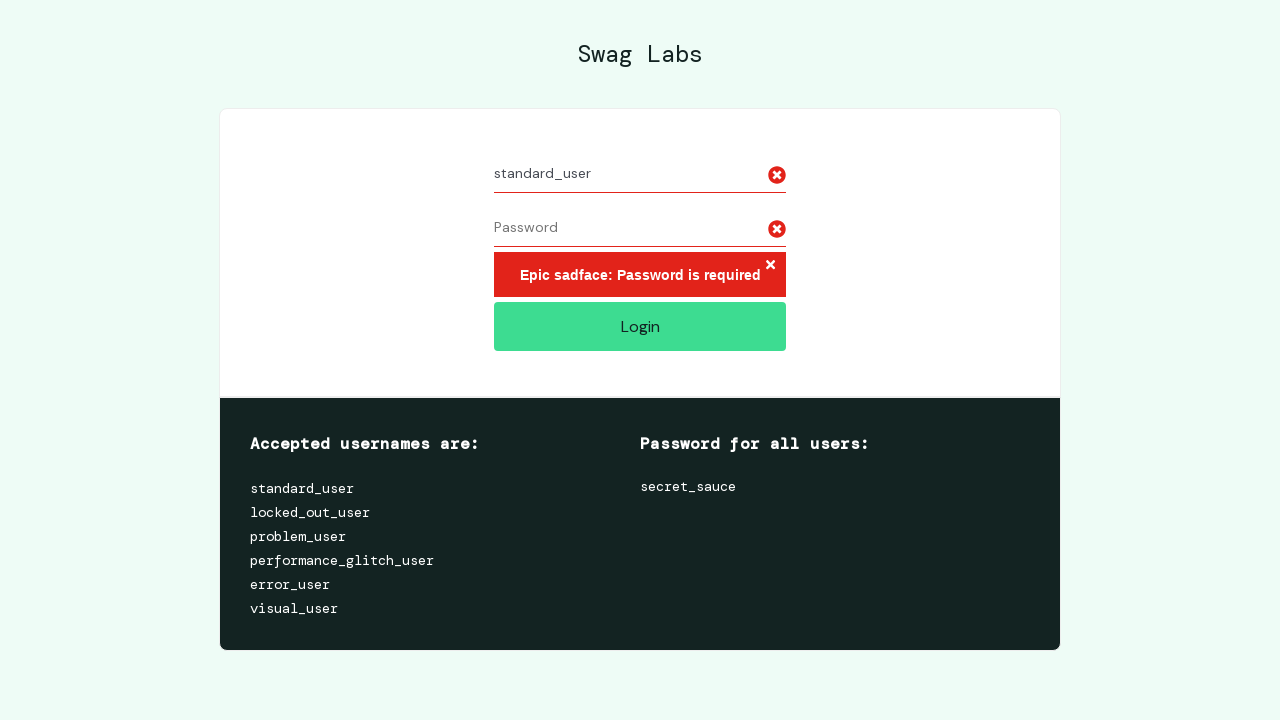

Error message element became visible
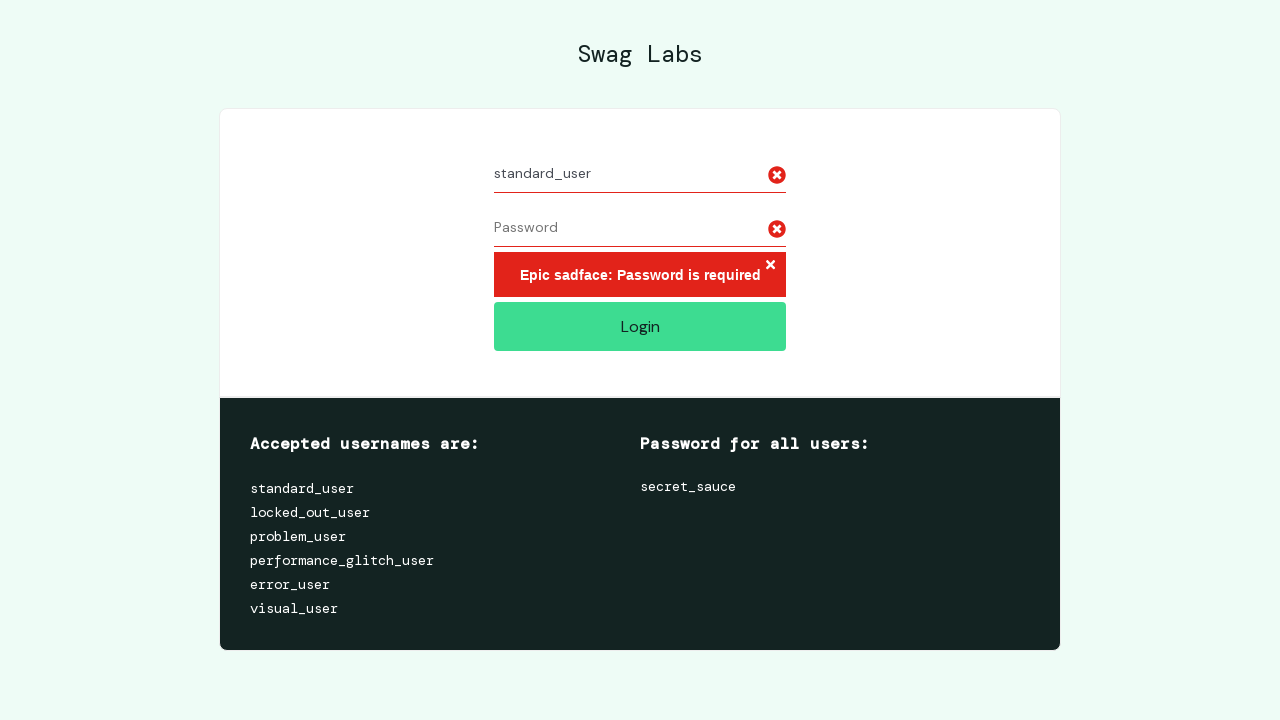

Verified error message displays 'Epic sadface: Password is required'
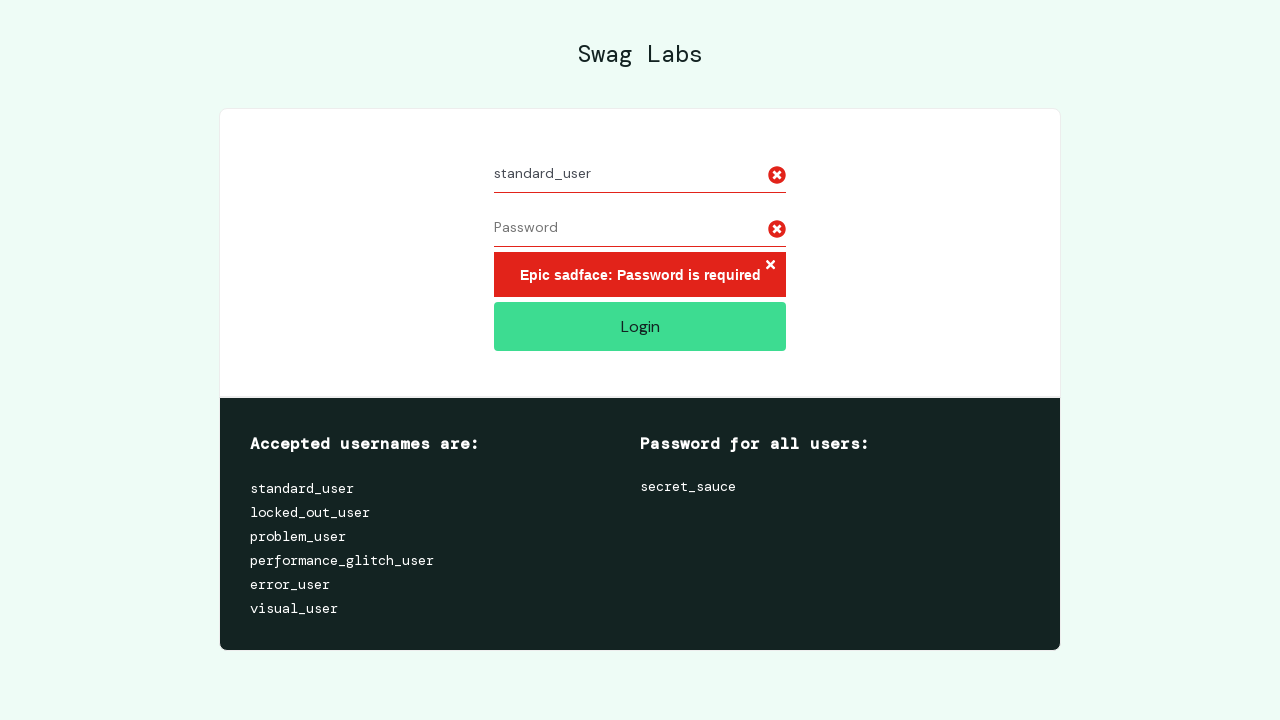

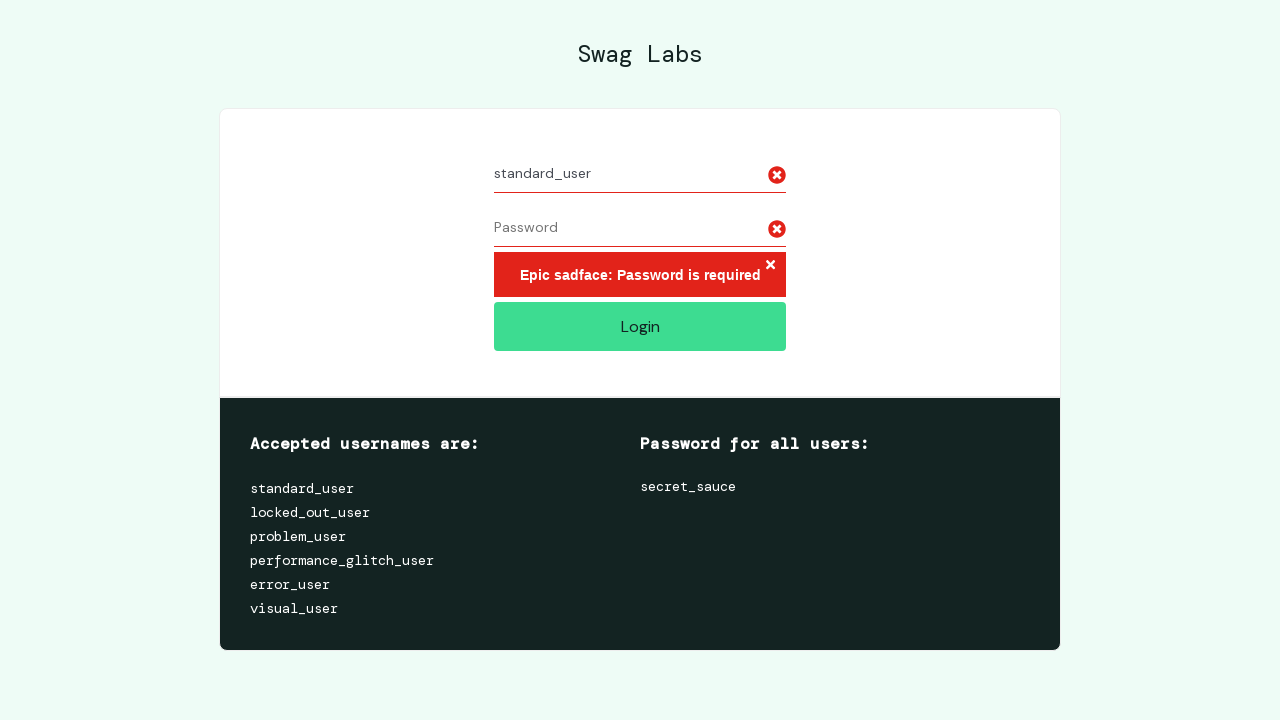